Navigates to a DevExpress demo page and verifies that a specific checkbox element is both displayed and enabled

Starting URL: https://demos.devexpress.com/aspxeditorsdemos/ListEditors/MultiSelect.aspx

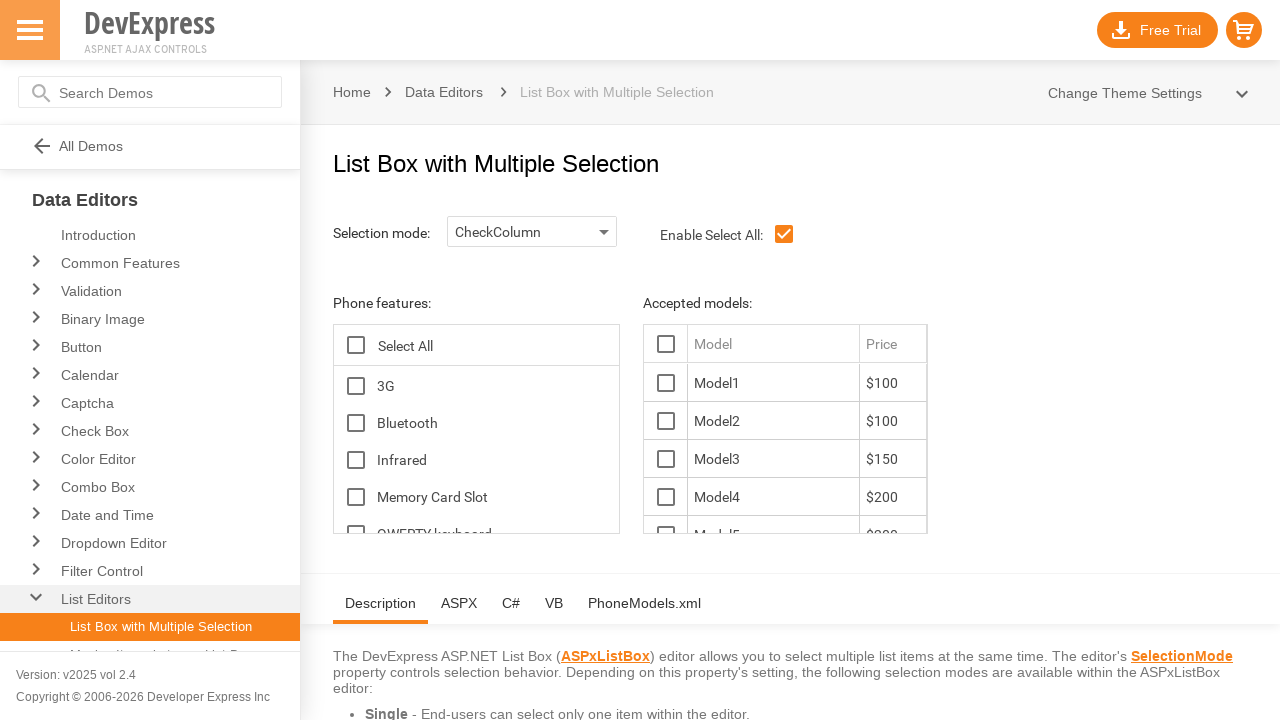

Navigated to DevExpress MultiSelect demo page
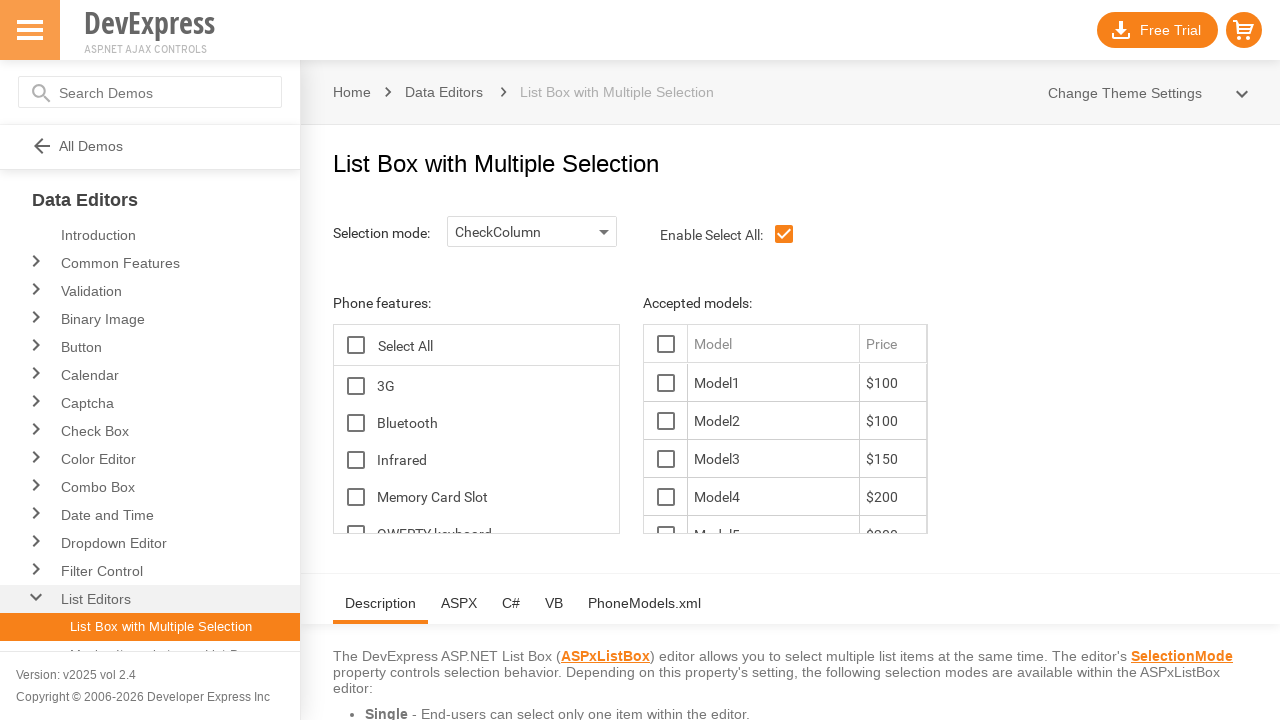

Checkbox element loaded and became visible
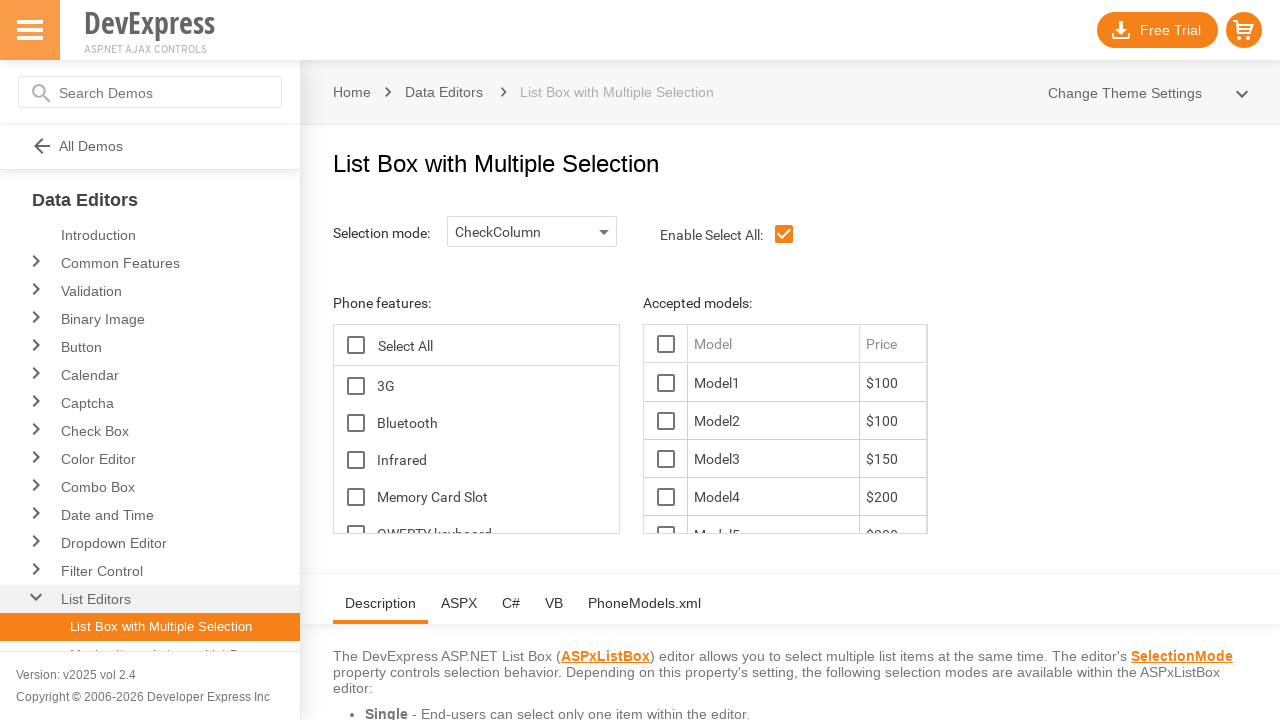

Verified checkbox element is visible
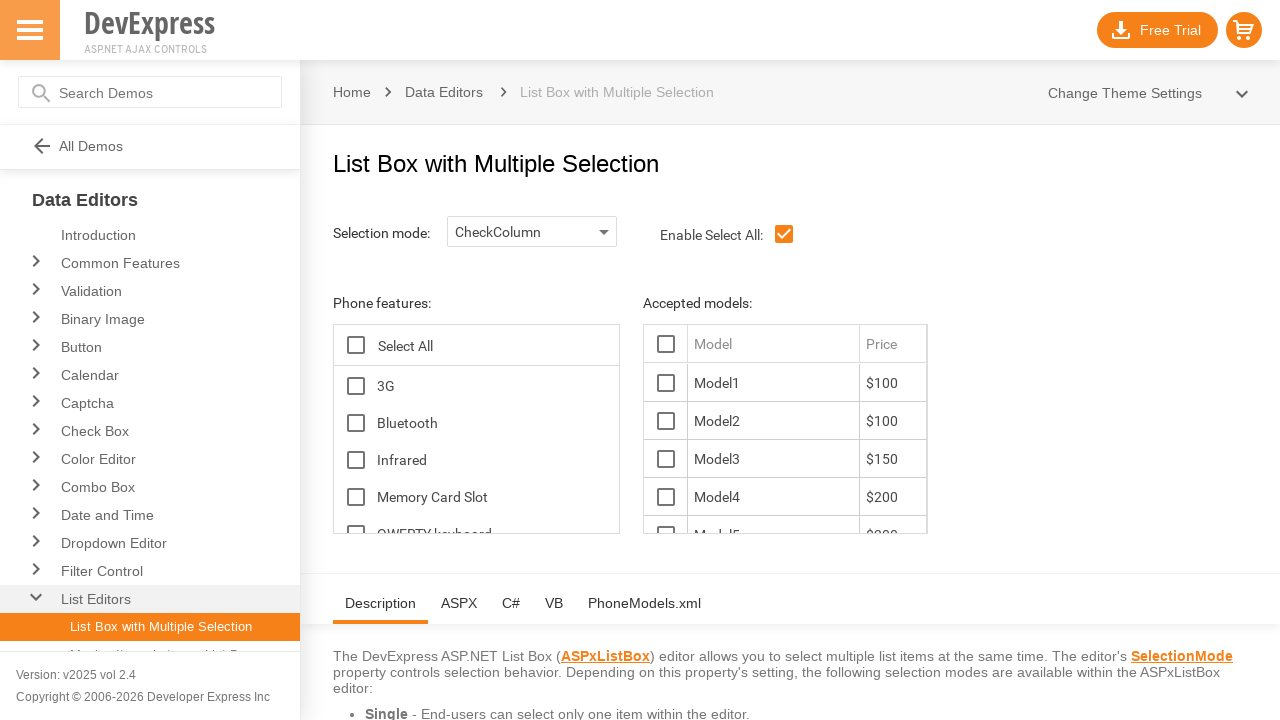

Verified checkbox element is enabled
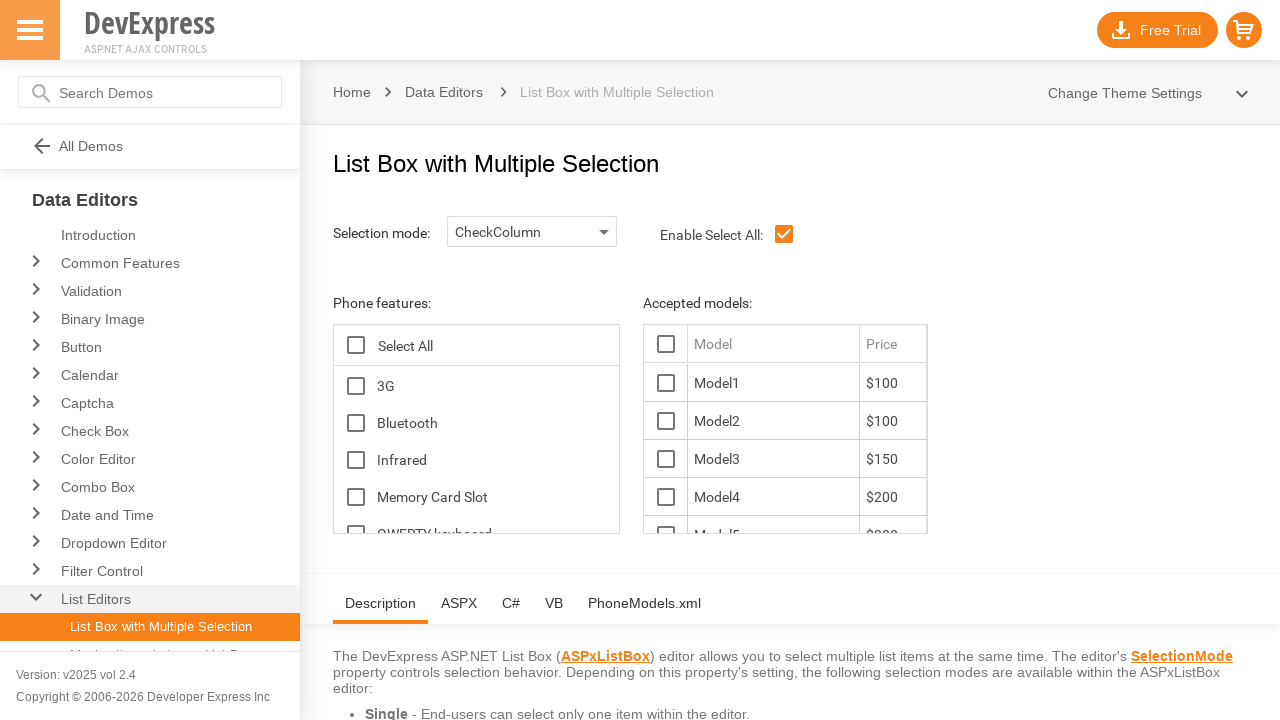

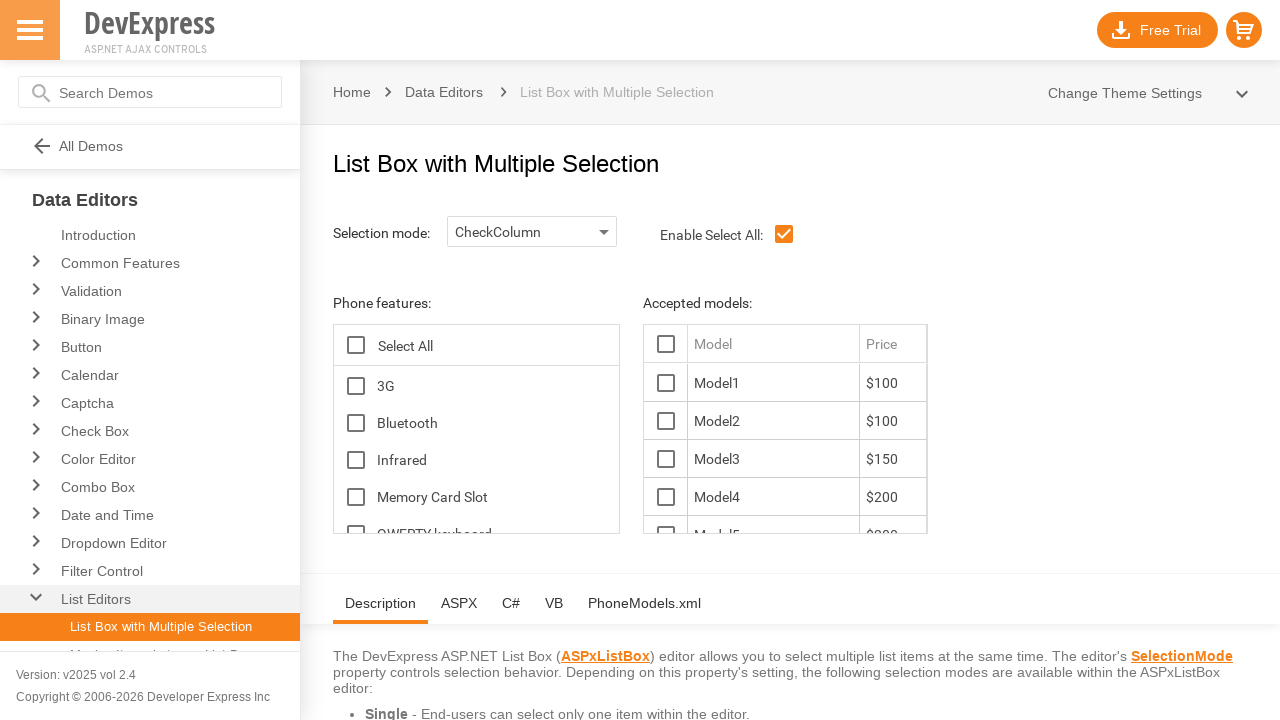